Tests the account registration process by filling out the registration form with user details and submitting it

Starting URL: https://parabank.parasoft.com/parabank/index.htm

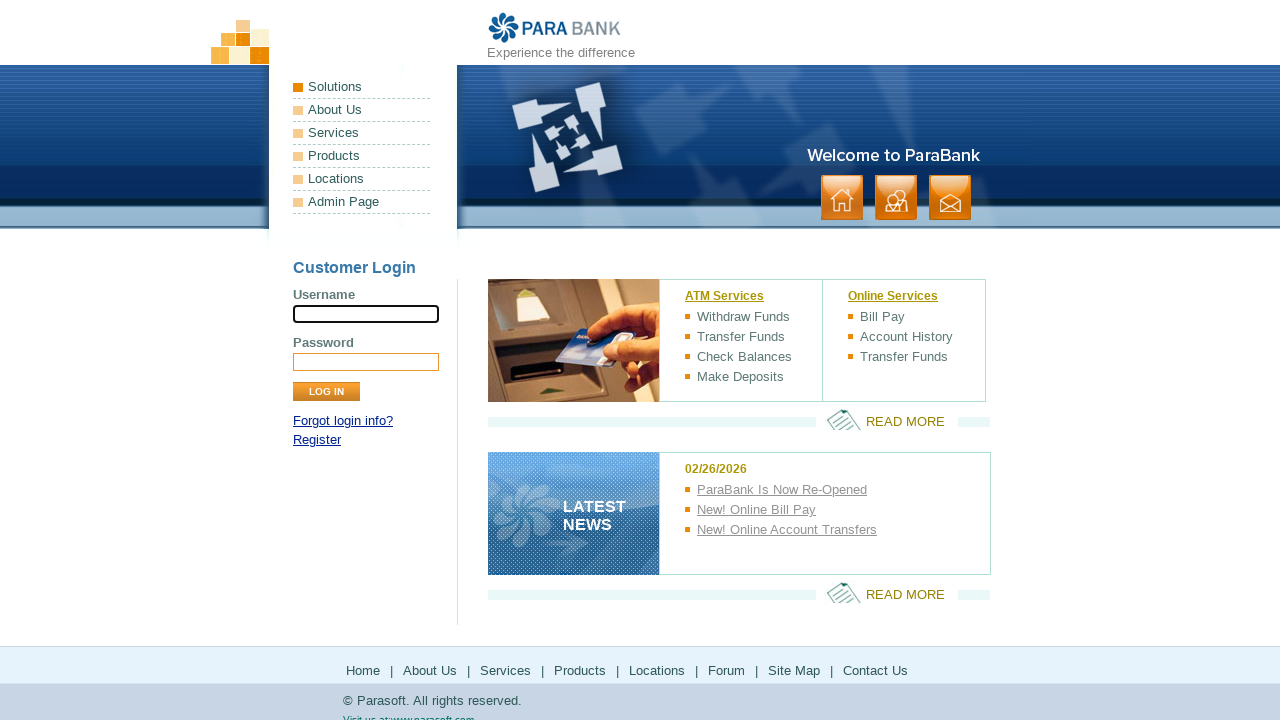

Clicked Register link to navigate to registration page at (317, 440) on a:text('Register')
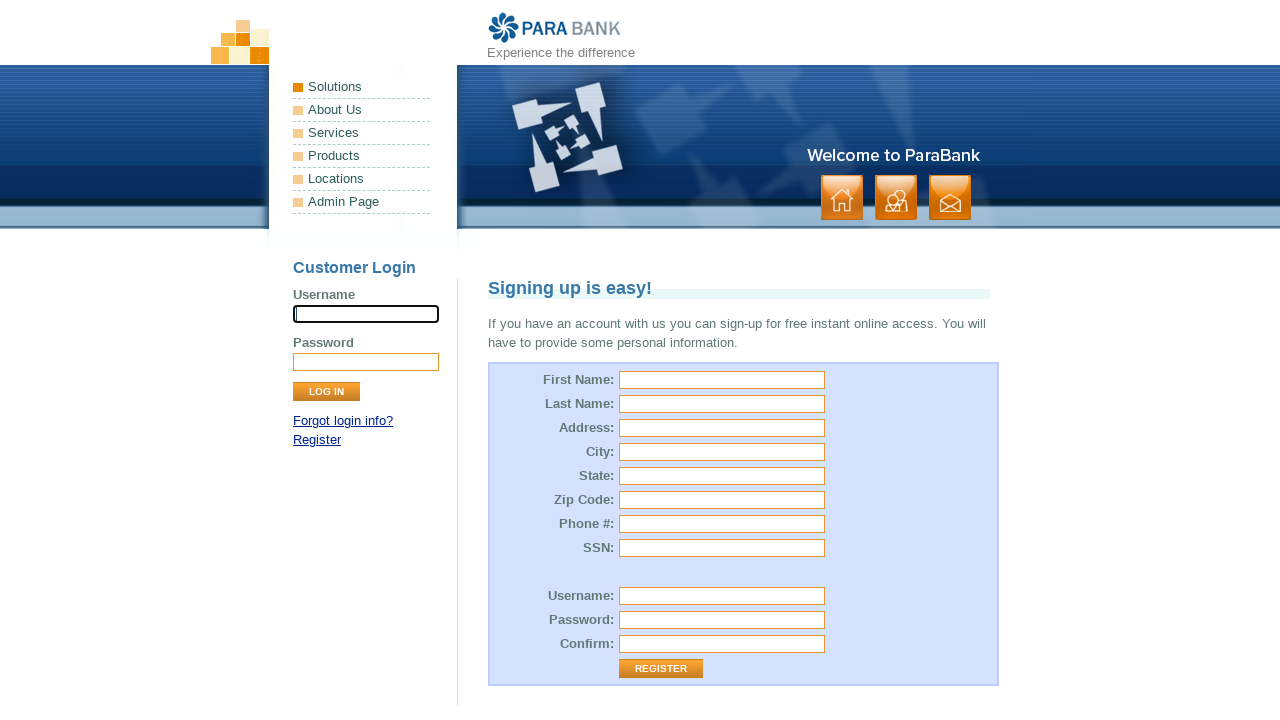

Filled first name field with 'Anish' on #customer\.firstName
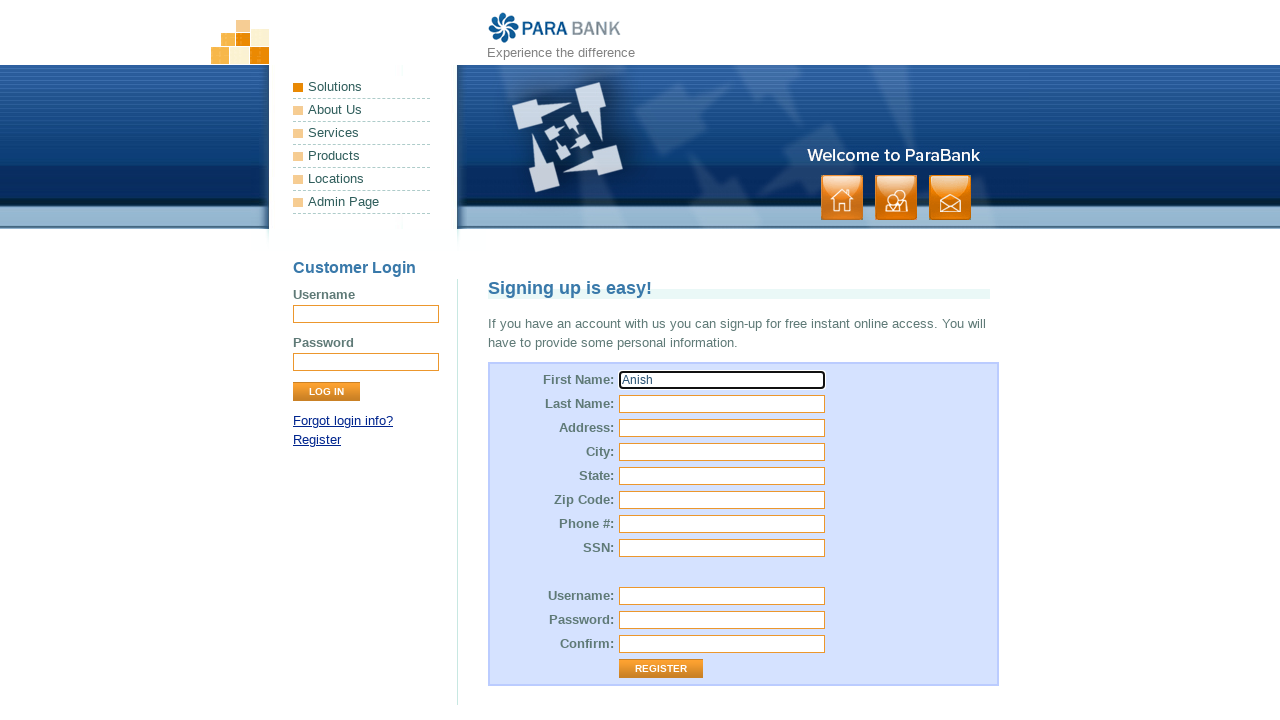

Filled last name field with 'Patel' on #customer\.lastName
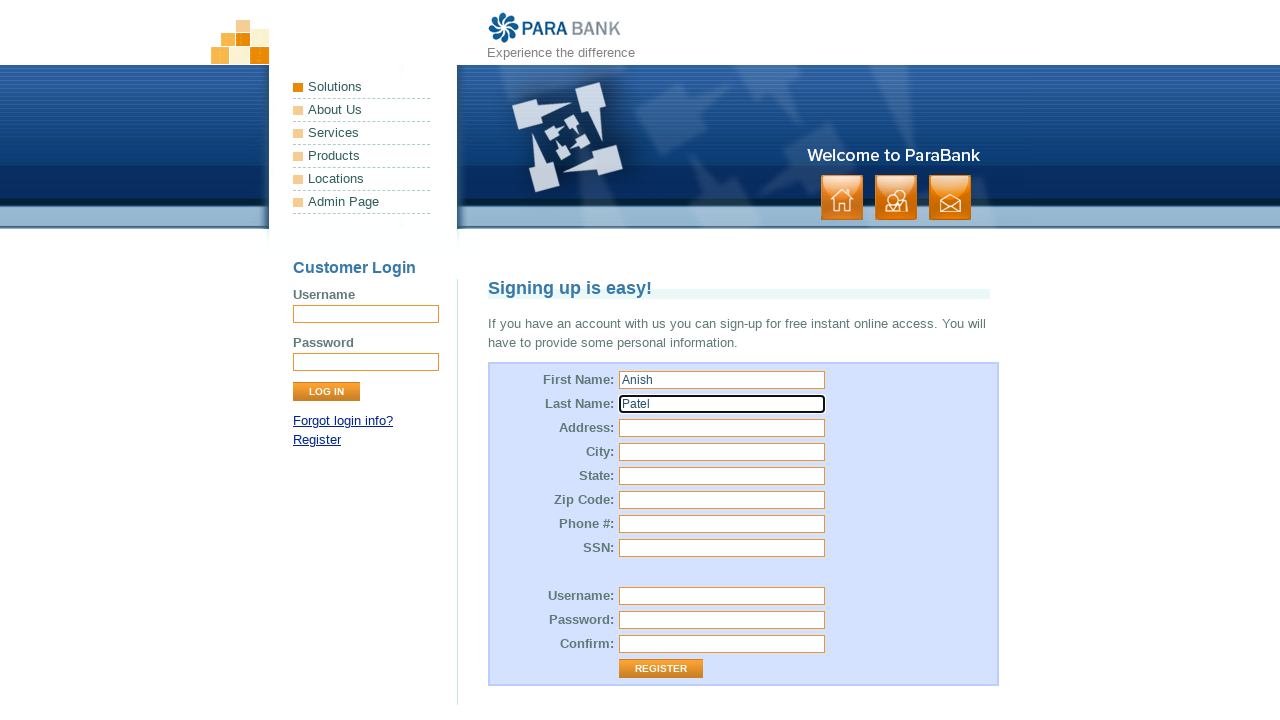

Filled street address field with '123 Main St' on #customer\.address\.street
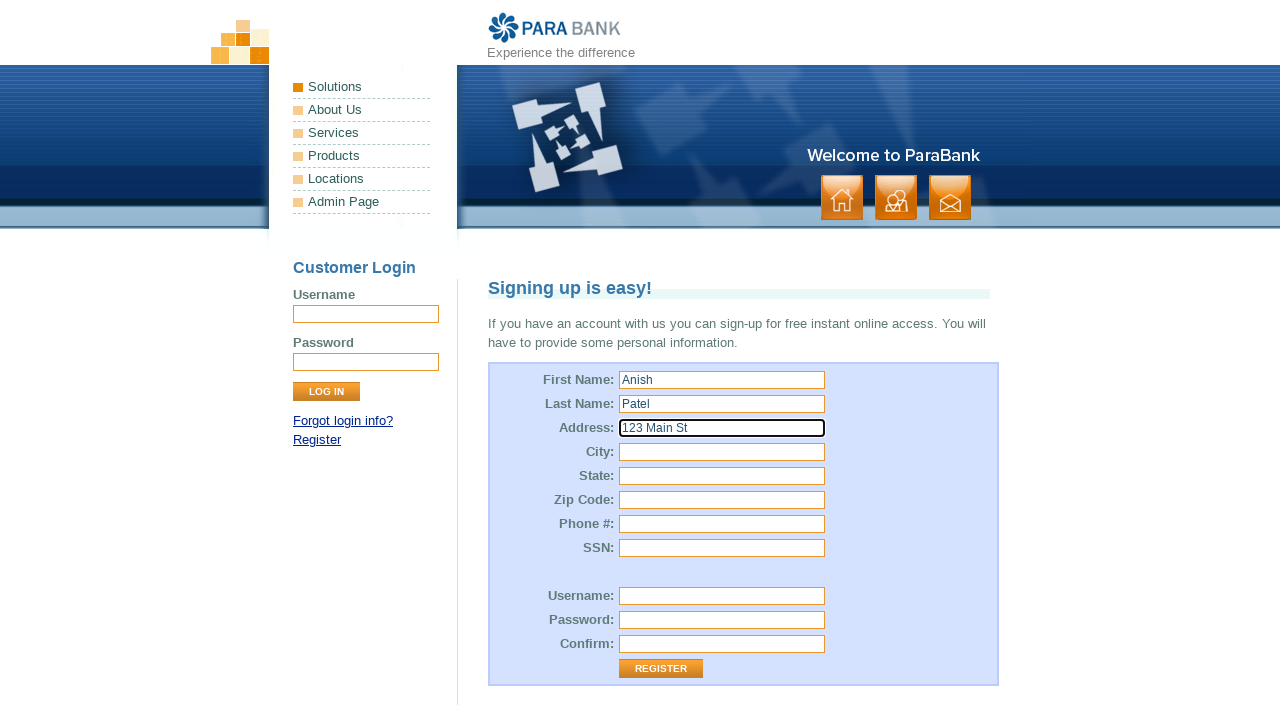

Filled city field with 'Phoenix' on #customer\.address\.city
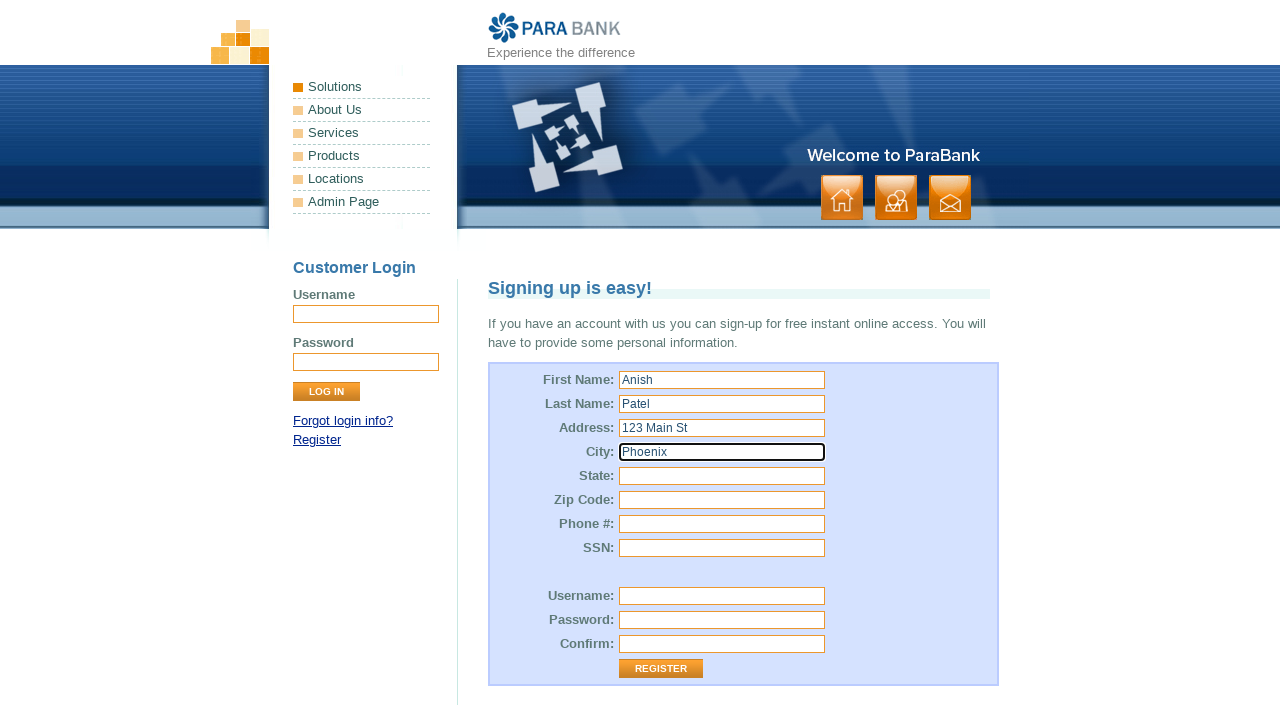

Filled state field with 'AZ' on #customer\.address\.state
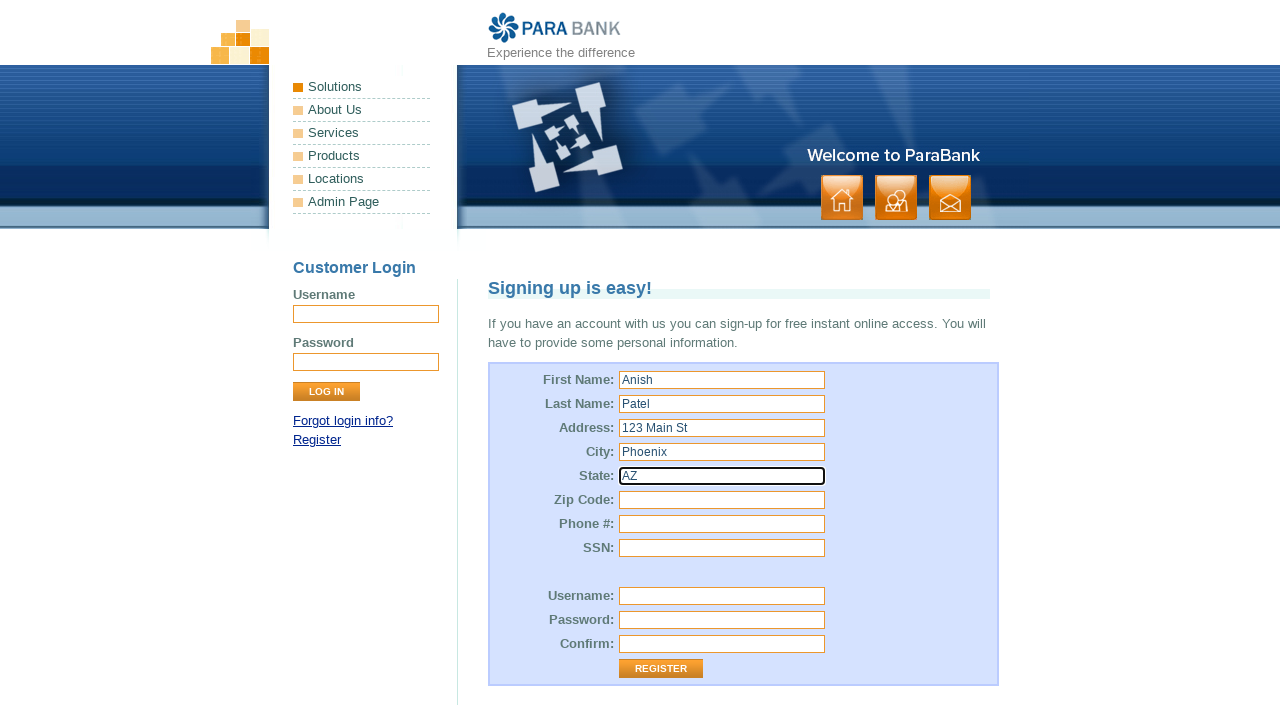

Filled zip code field with '85035' on #customer\.address\.zipCode
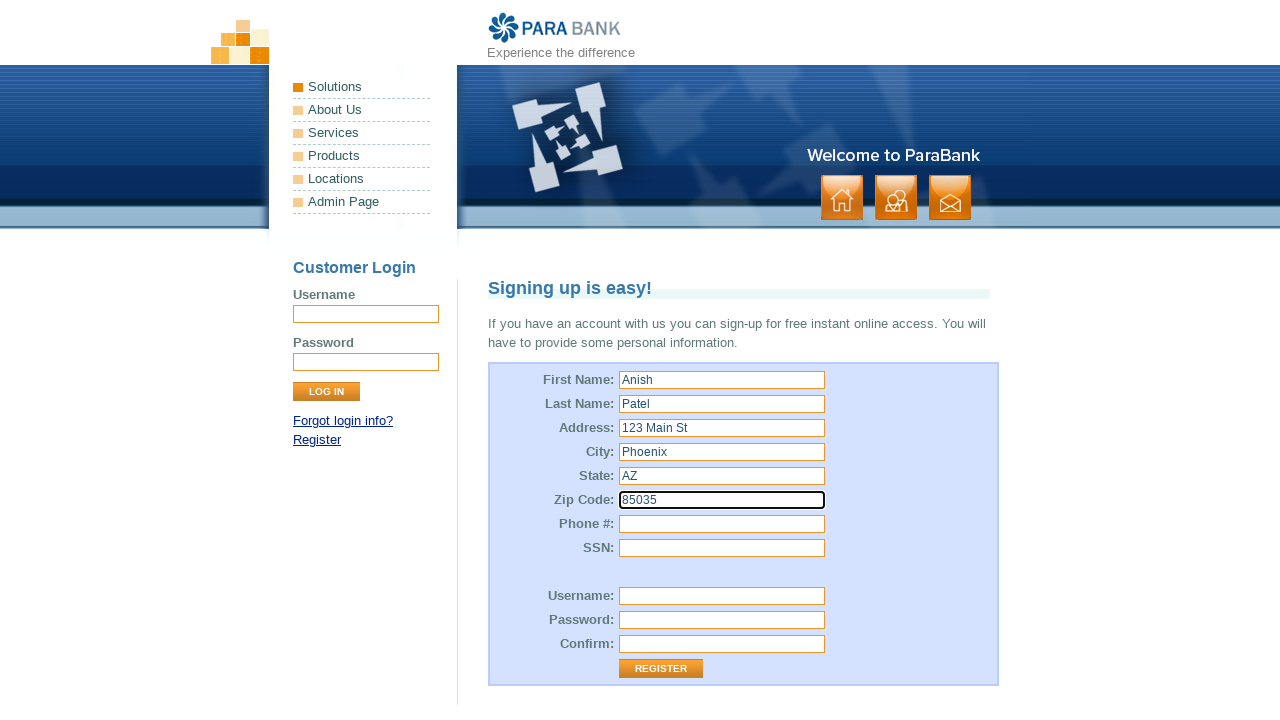

Filled phone number field with '602-555-1234' on #customer\.phoneNumber
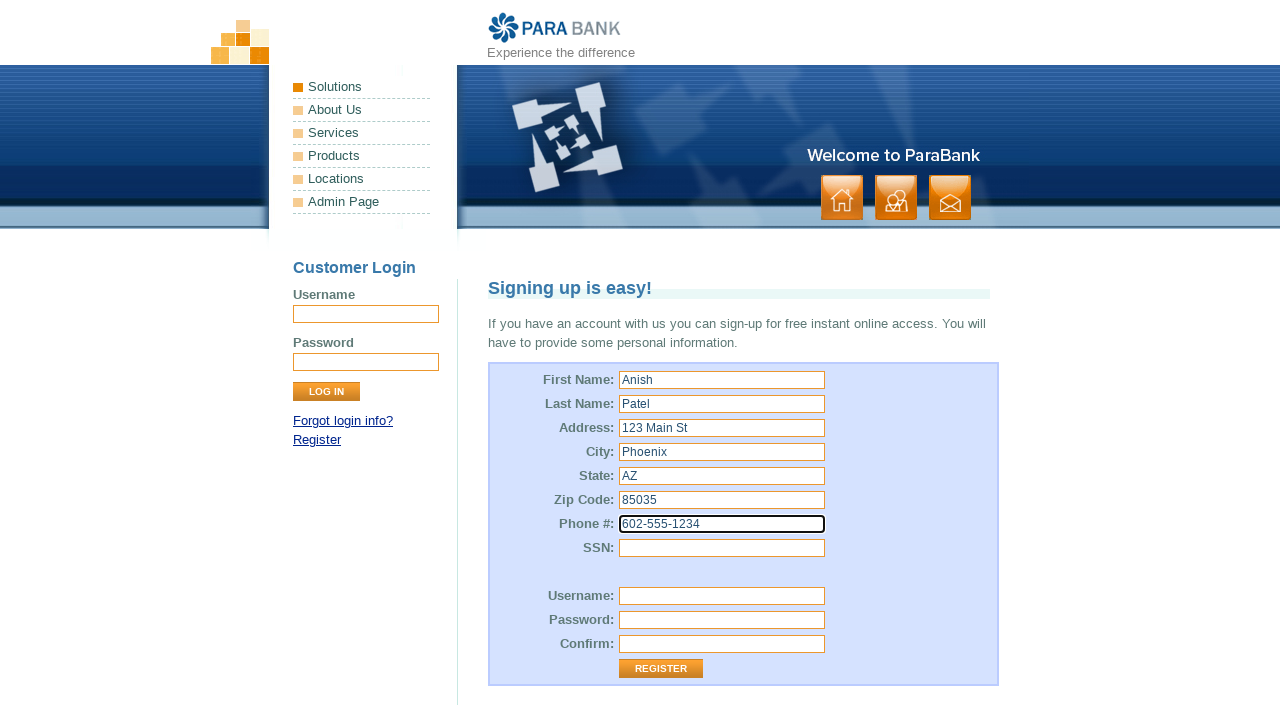

Filled SSN field with '123-45-6789' on #customer\.ssn
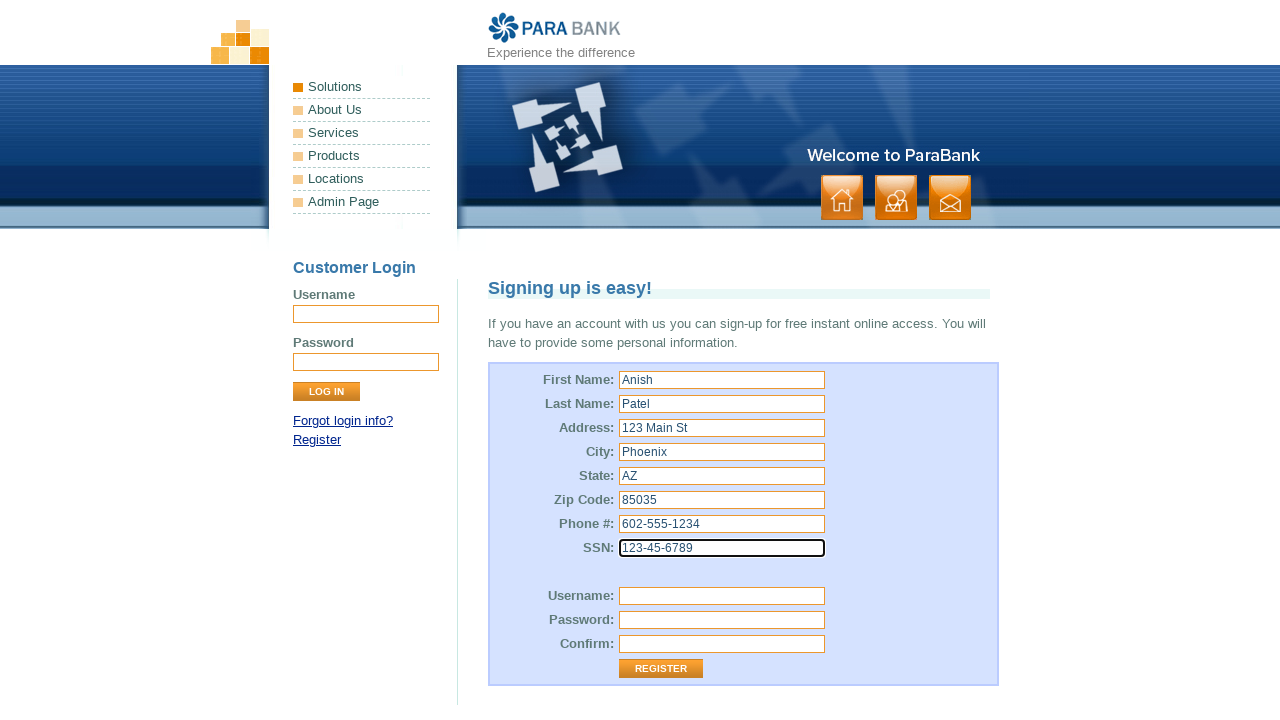

Filled username field with 'testuser2024' on #customer\.username
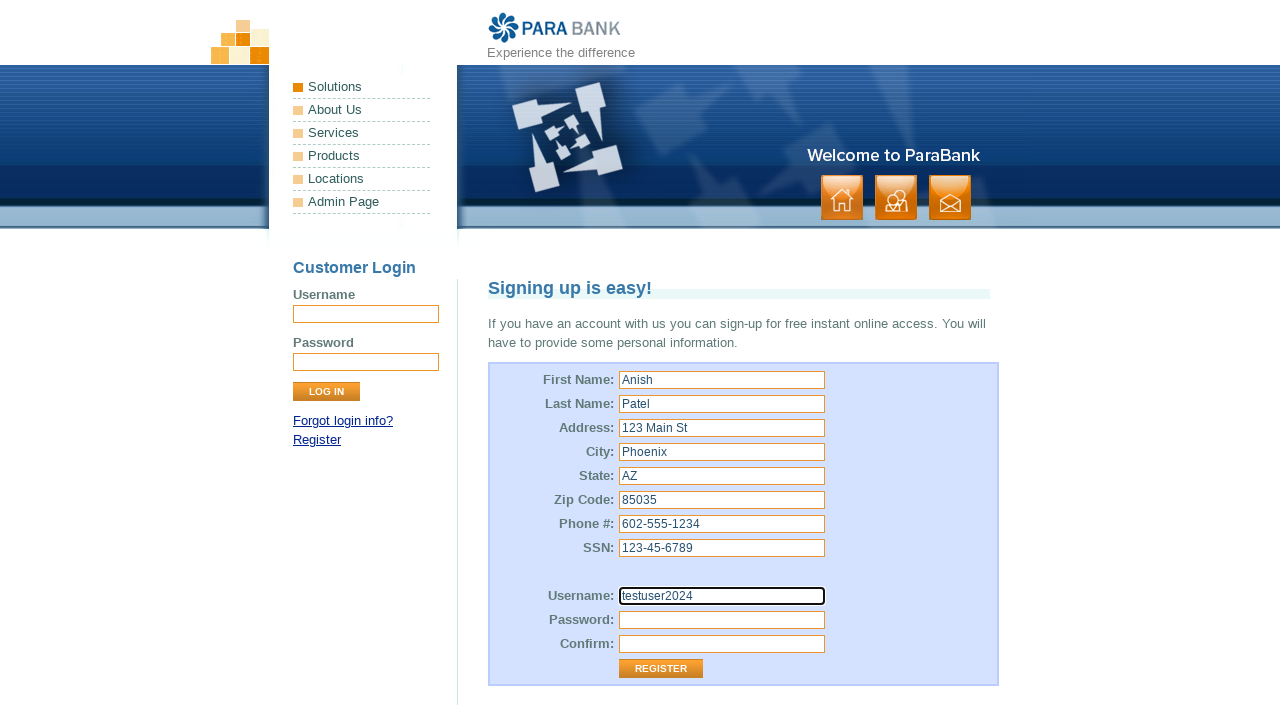

Filled password field with 'Test@123' on #customer\.password
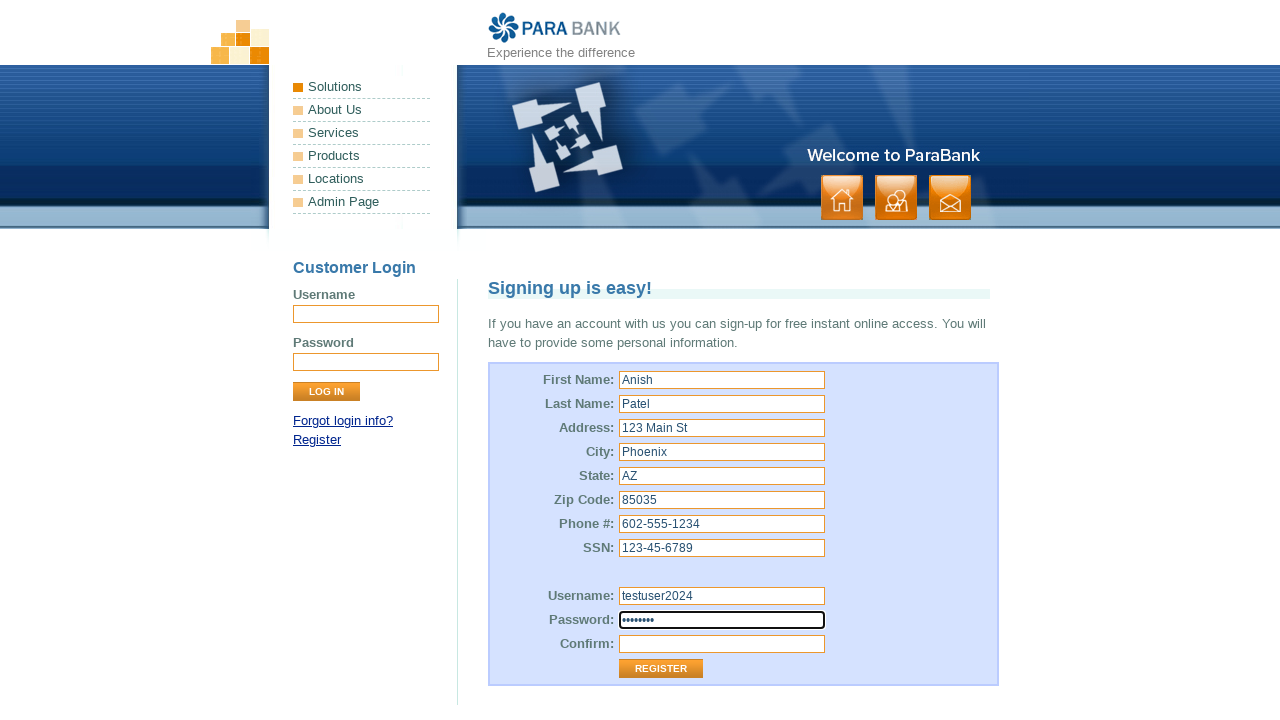

Filled confirm password field with 'Test@123' on #repeatedPassword
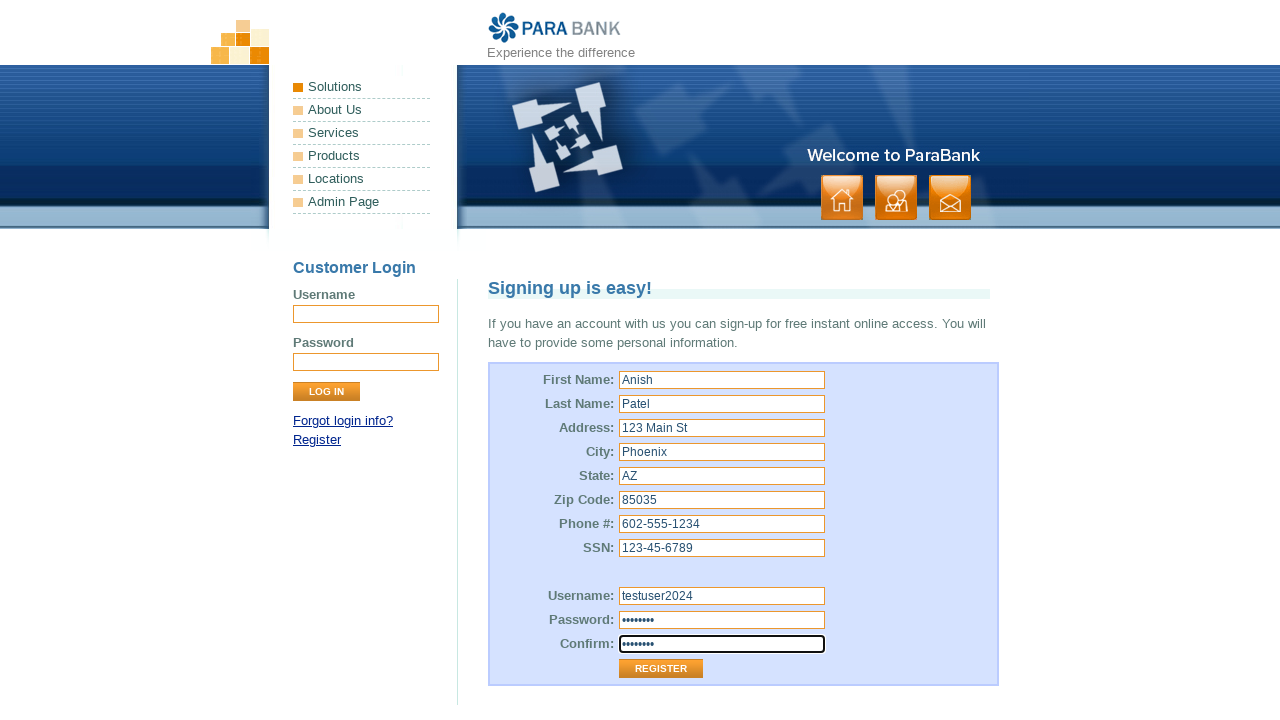

Clicked Register button to submit the registration form at (661, 669) on input[value='Register']
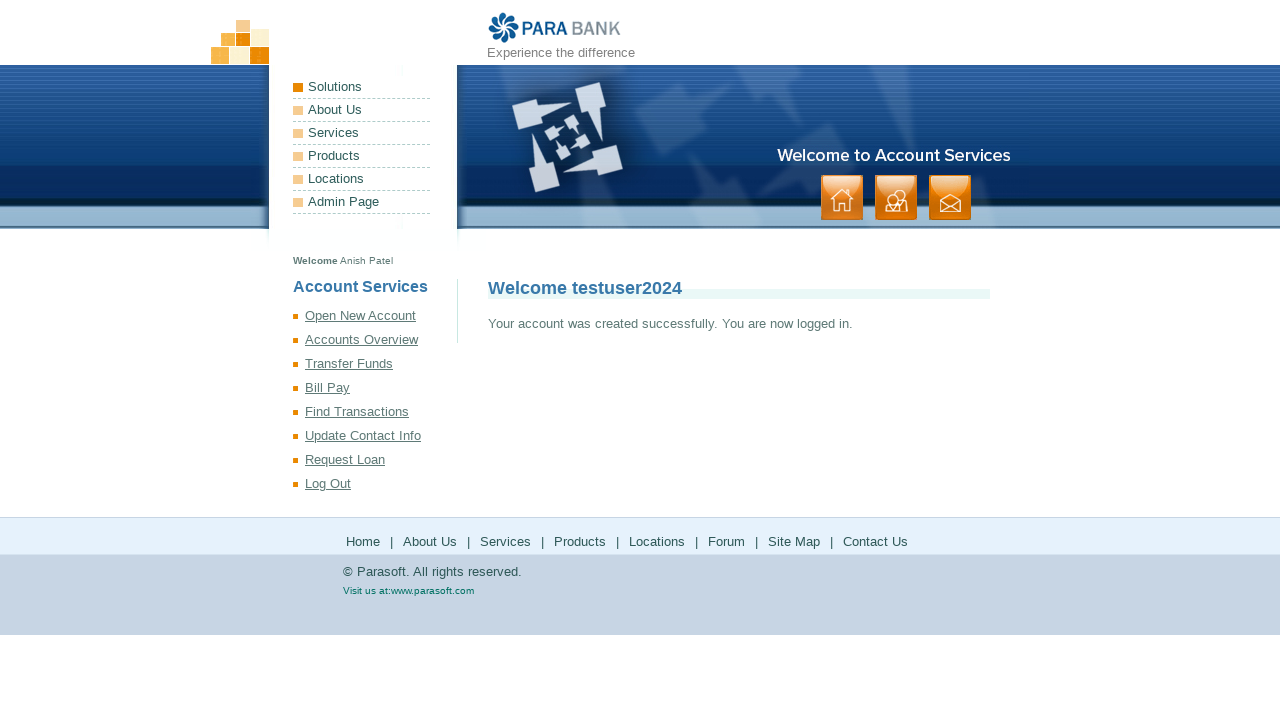

Registration success message appeared
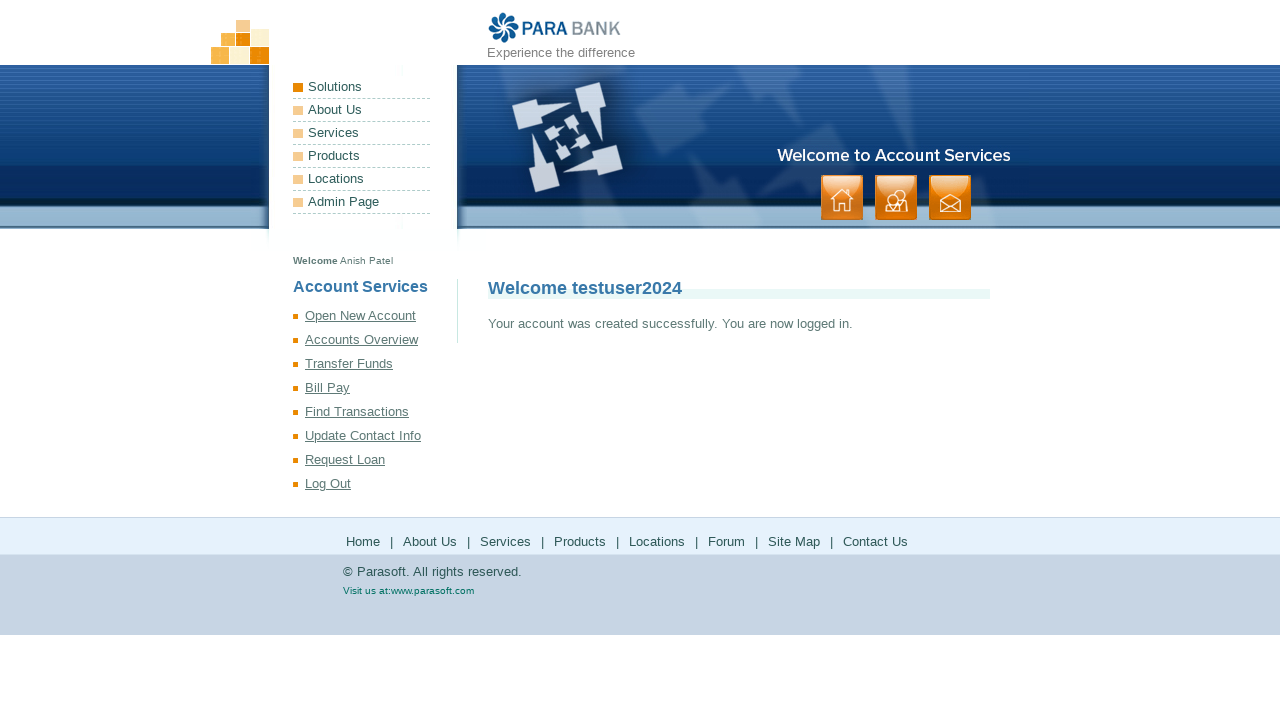

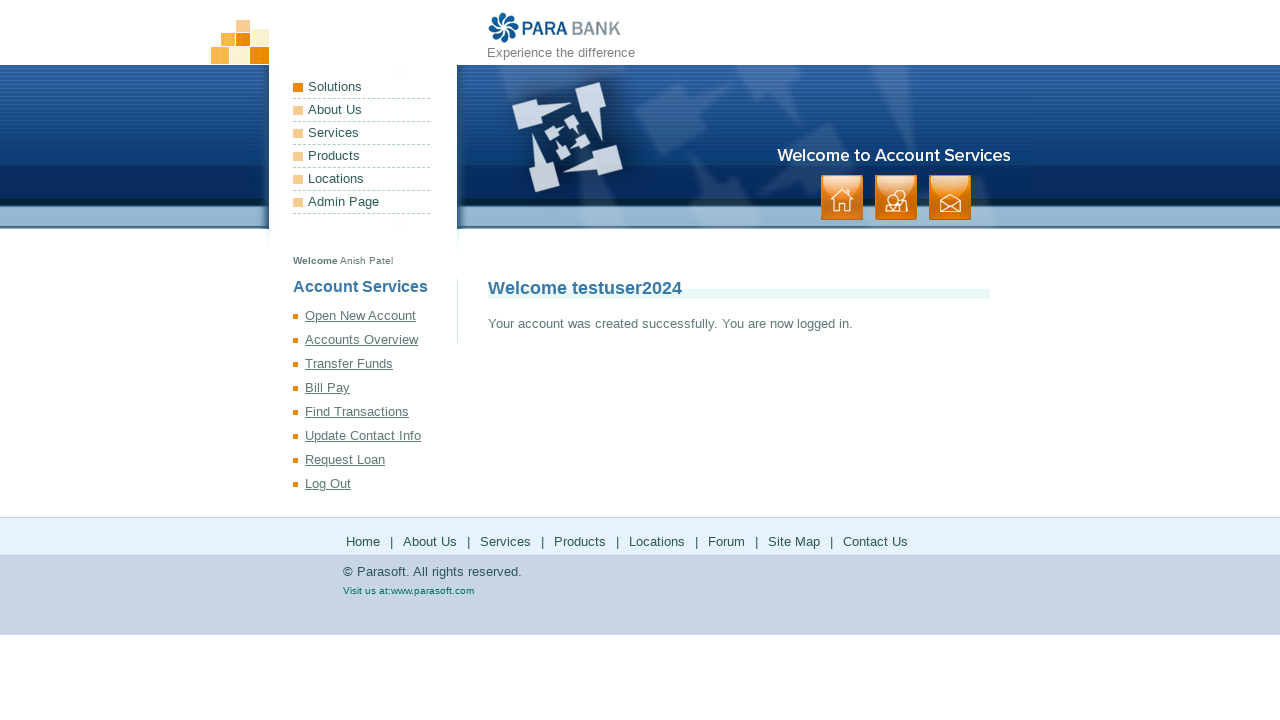